Tests dynamic loading functionality by clicking a start button and waiting for content to appear, then verifying the loaded text is displayed

Starting URL: https://the-internet.herokuapp.com/dynamic_loading/1

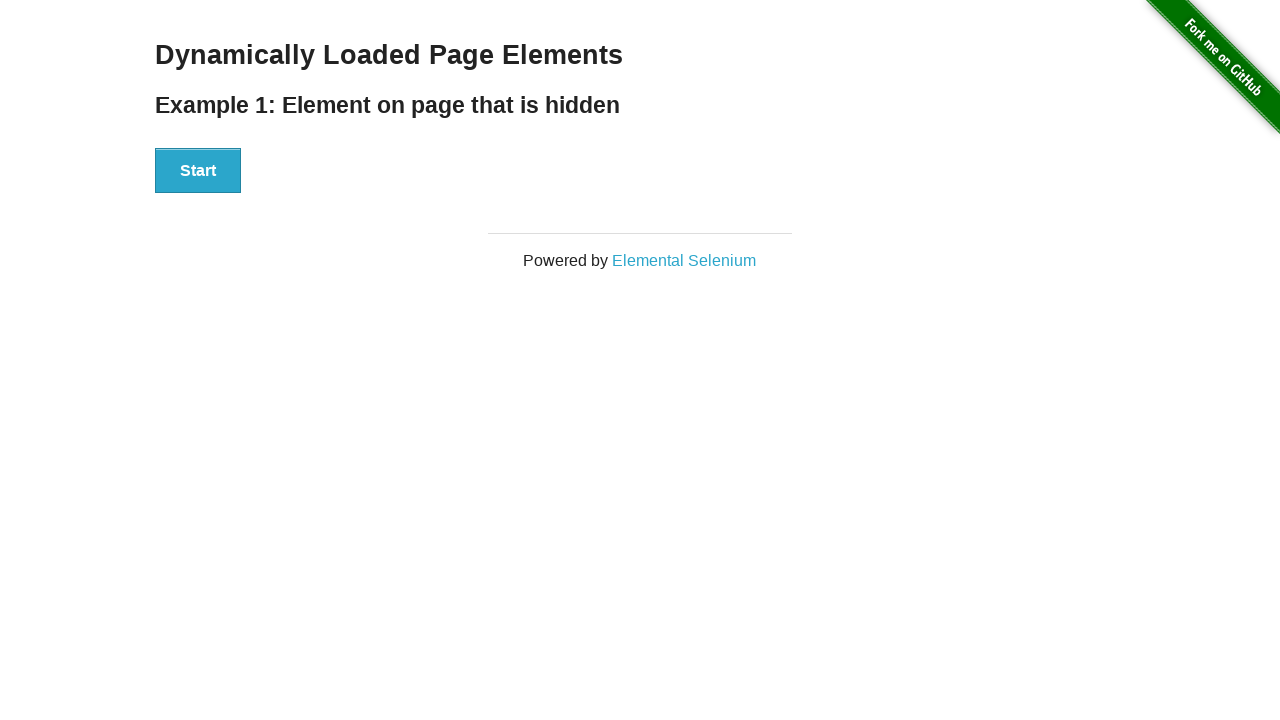

Clicked start button to trigger dynamic loading at (198, 171) on #start button
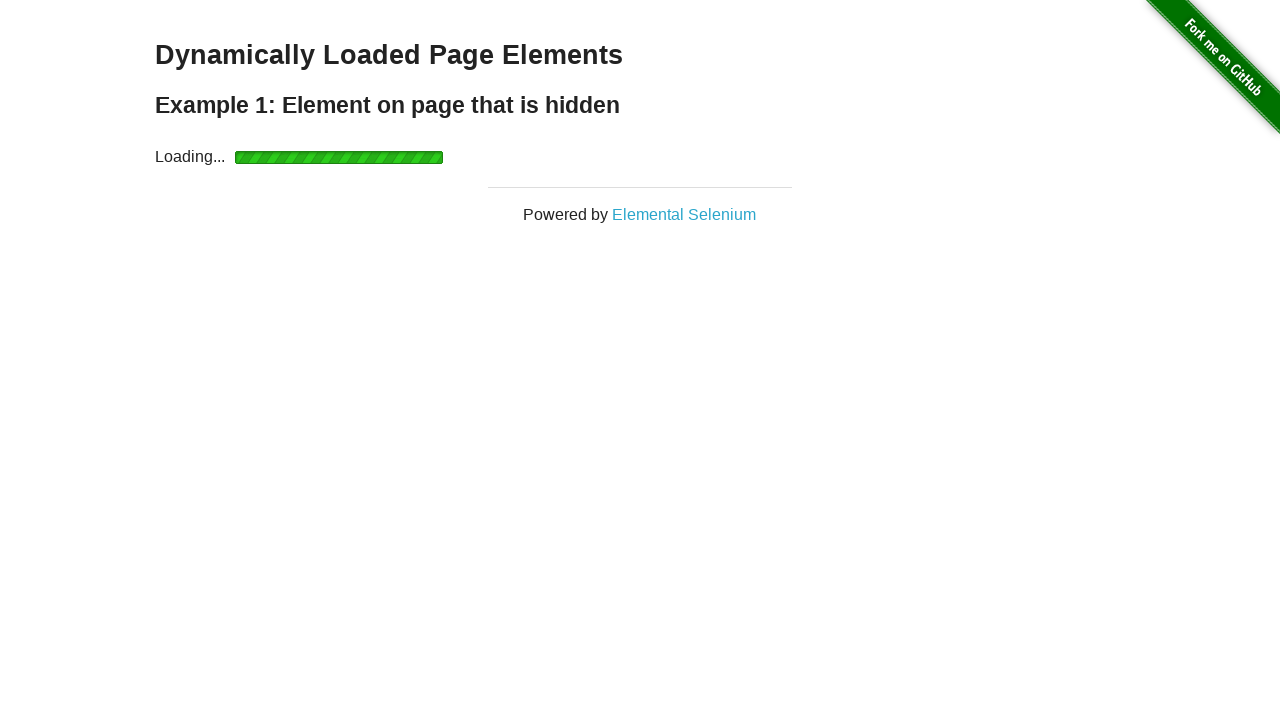

Waited for finish element to become visible
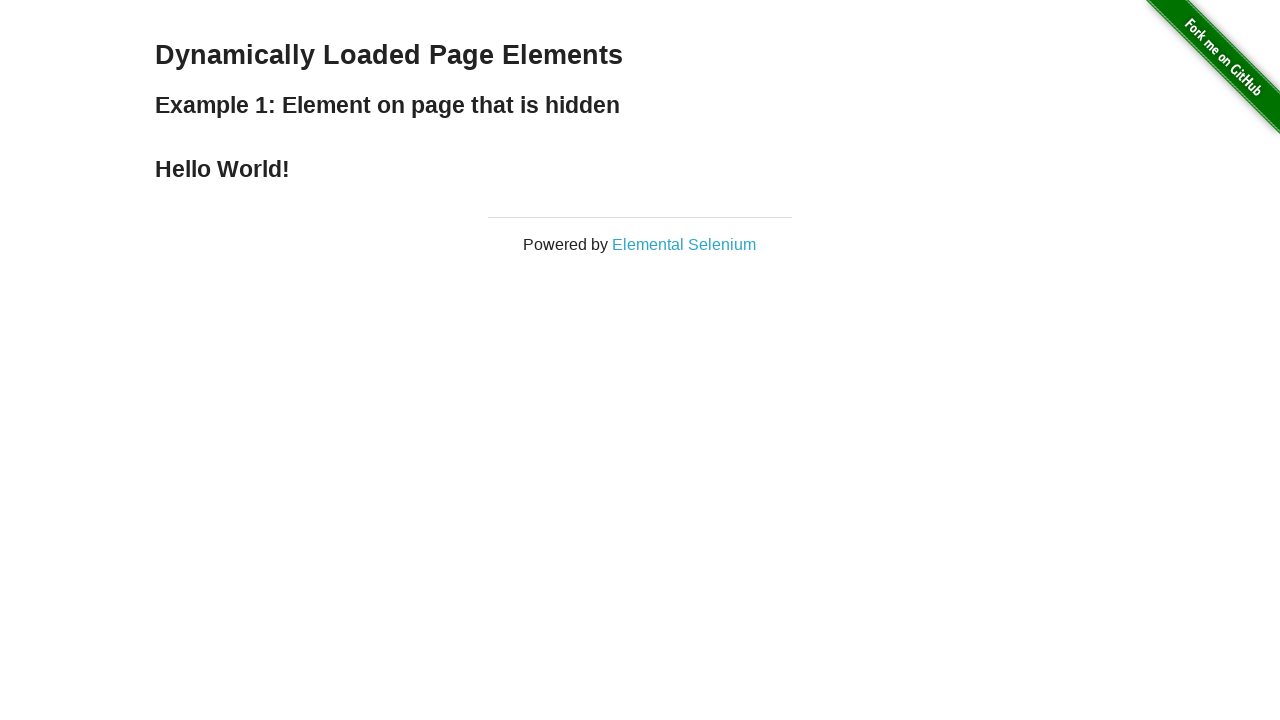

Retrieved finish element text: '
    Hello World!
  '
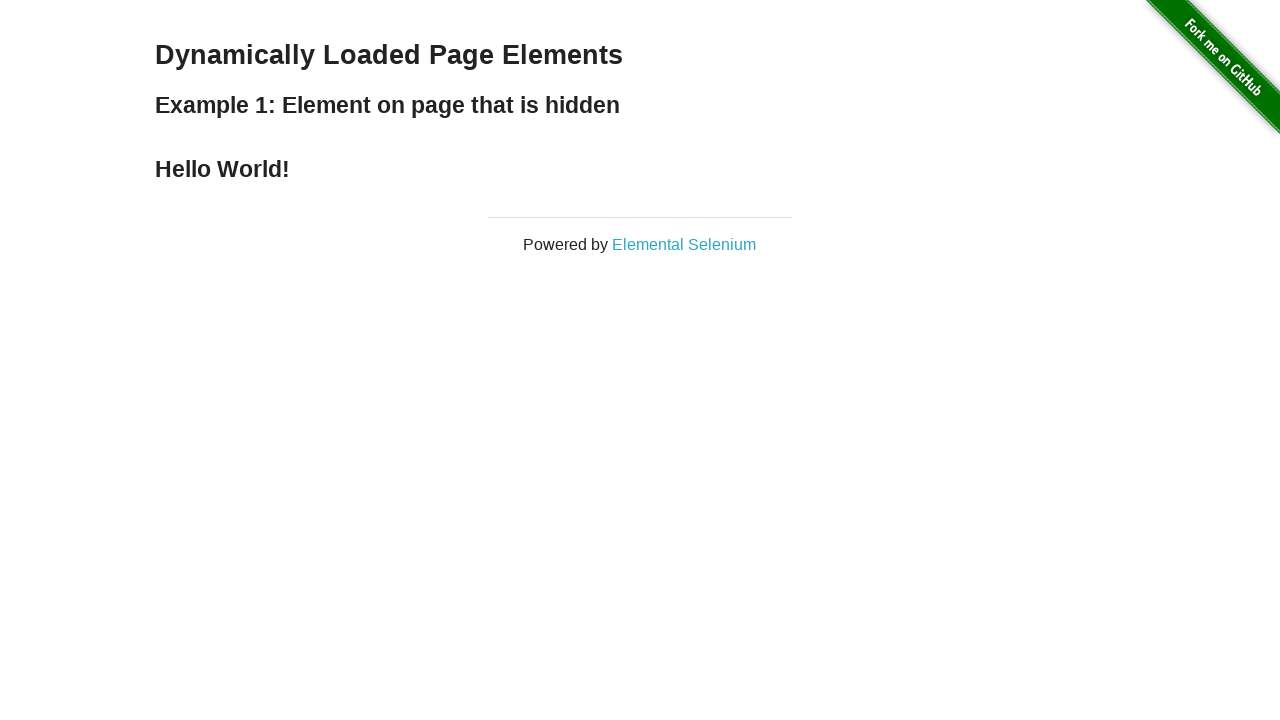

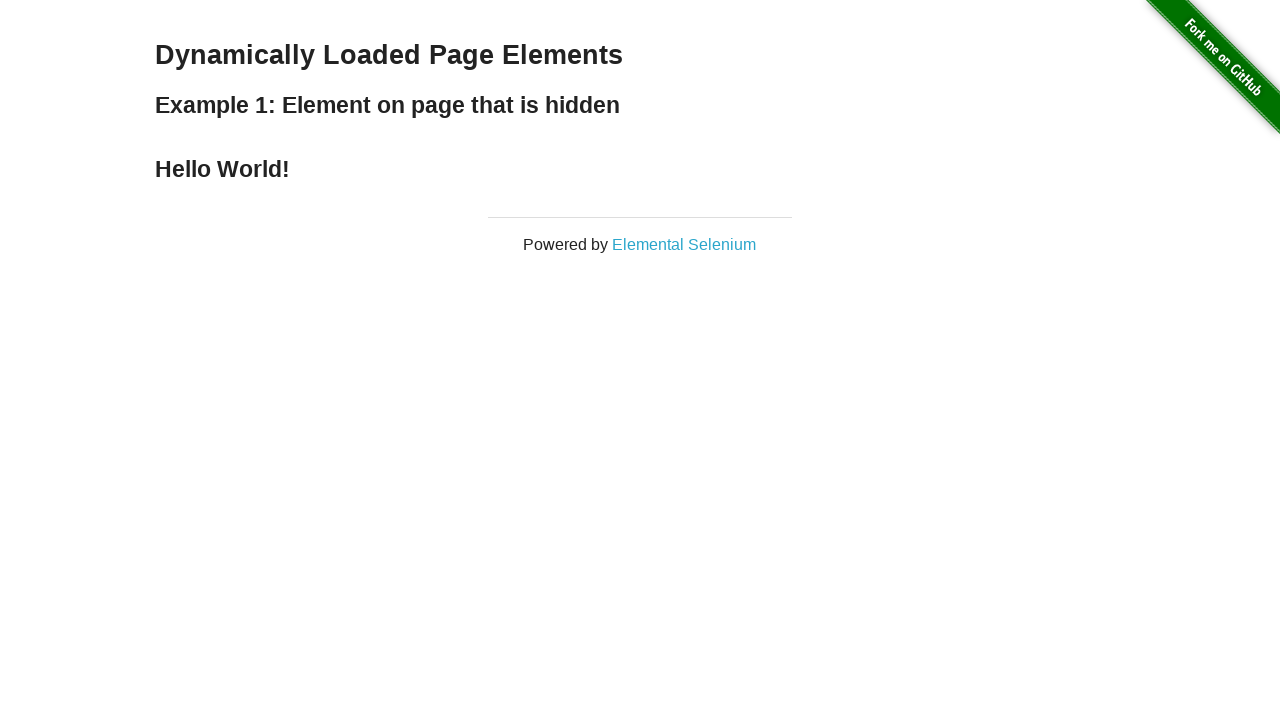